Navigates to an XKCD comic page, verifies content is displayed, then navigates to the next comic

Starting URL: https://xkcd.com/2207/

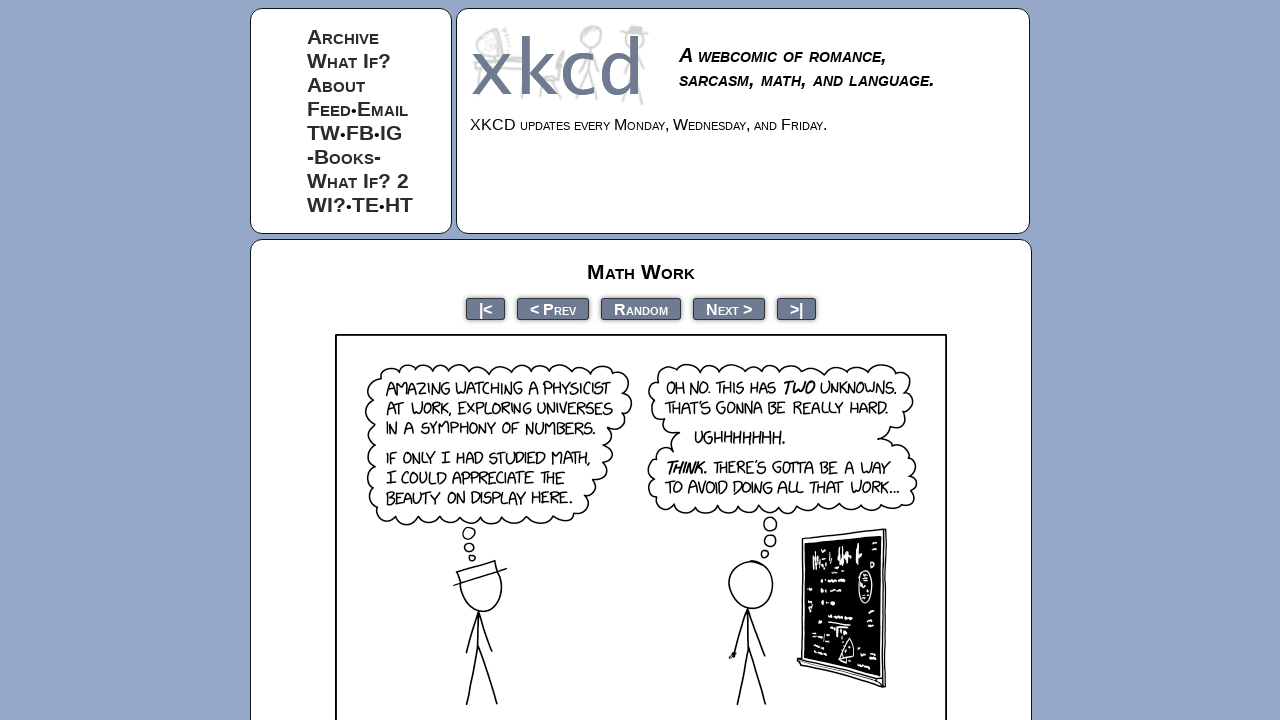

Verified current comic content 'Math Work' is displayed
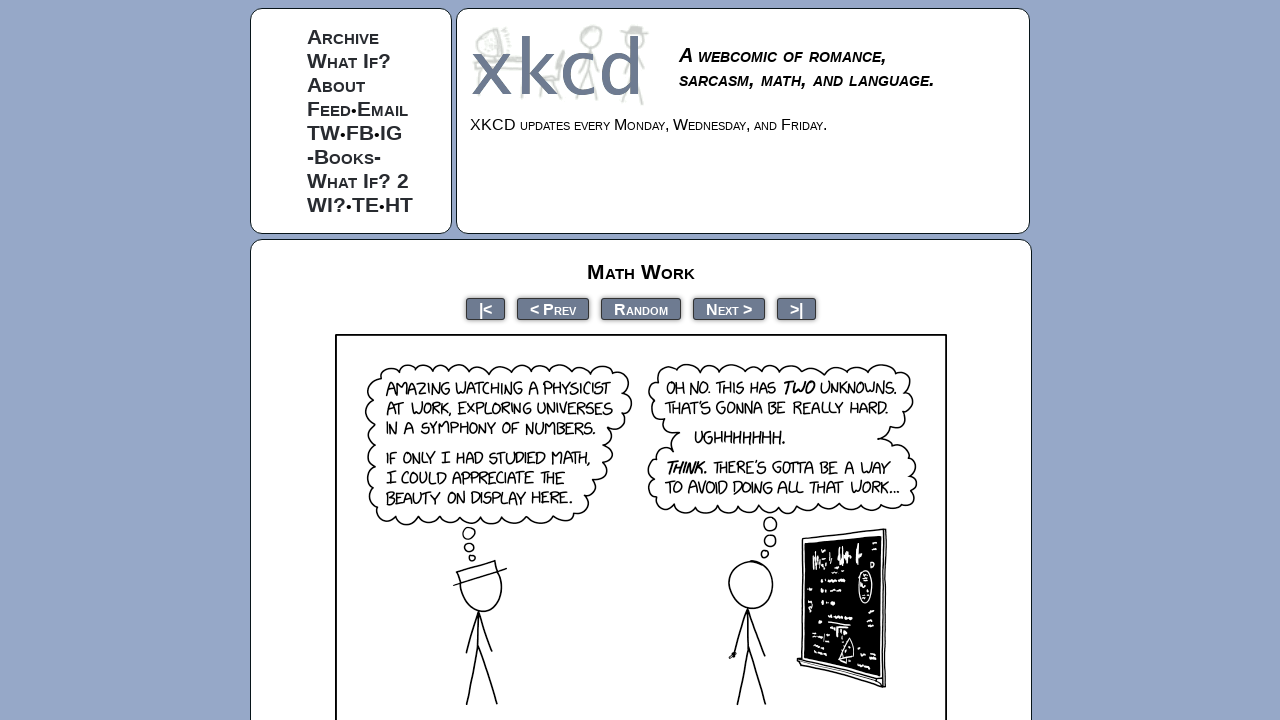

Clicked Next link to navigate to the next comic at (729, 308) on a:has-text("Next")
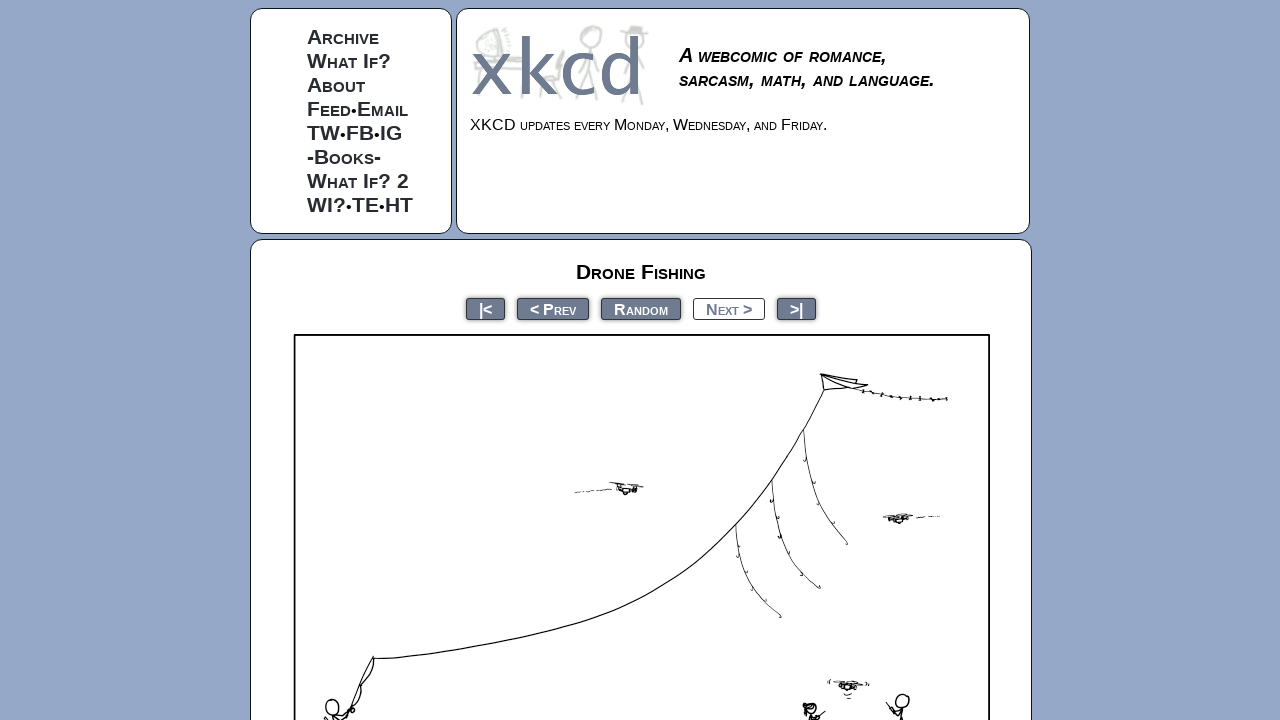

Verified next comic content 'Drone Fishing' is displayed
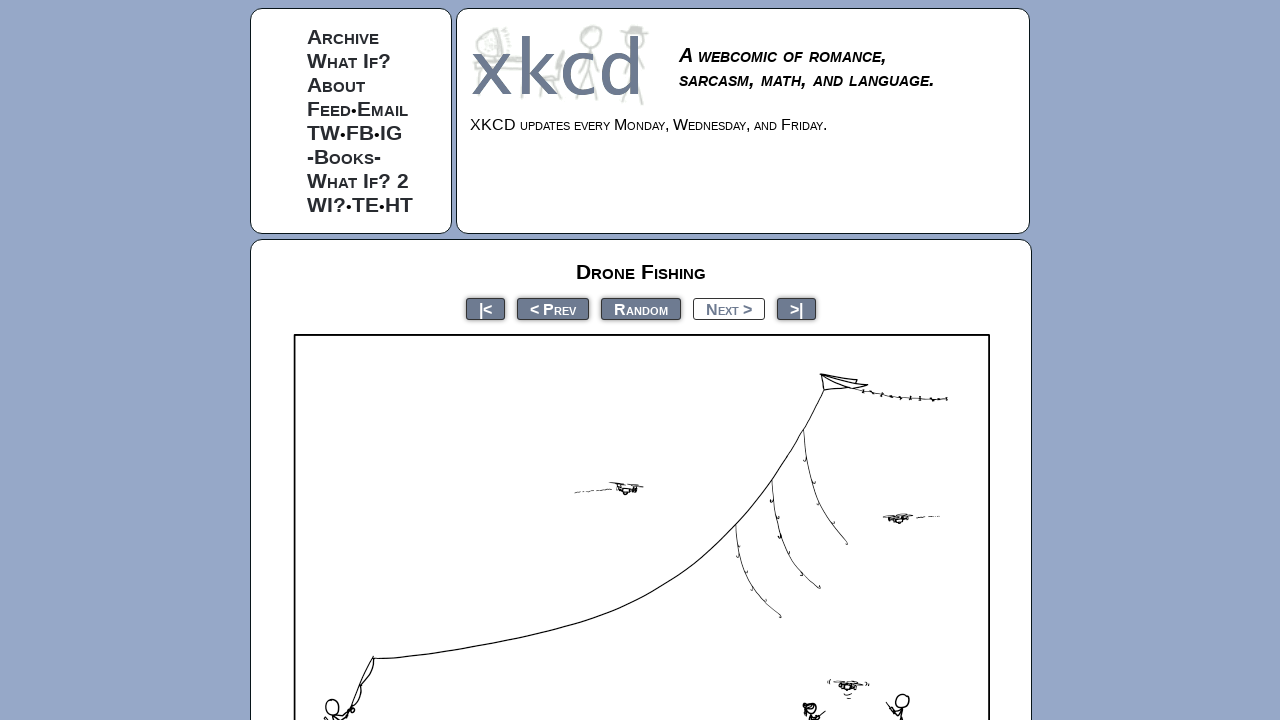

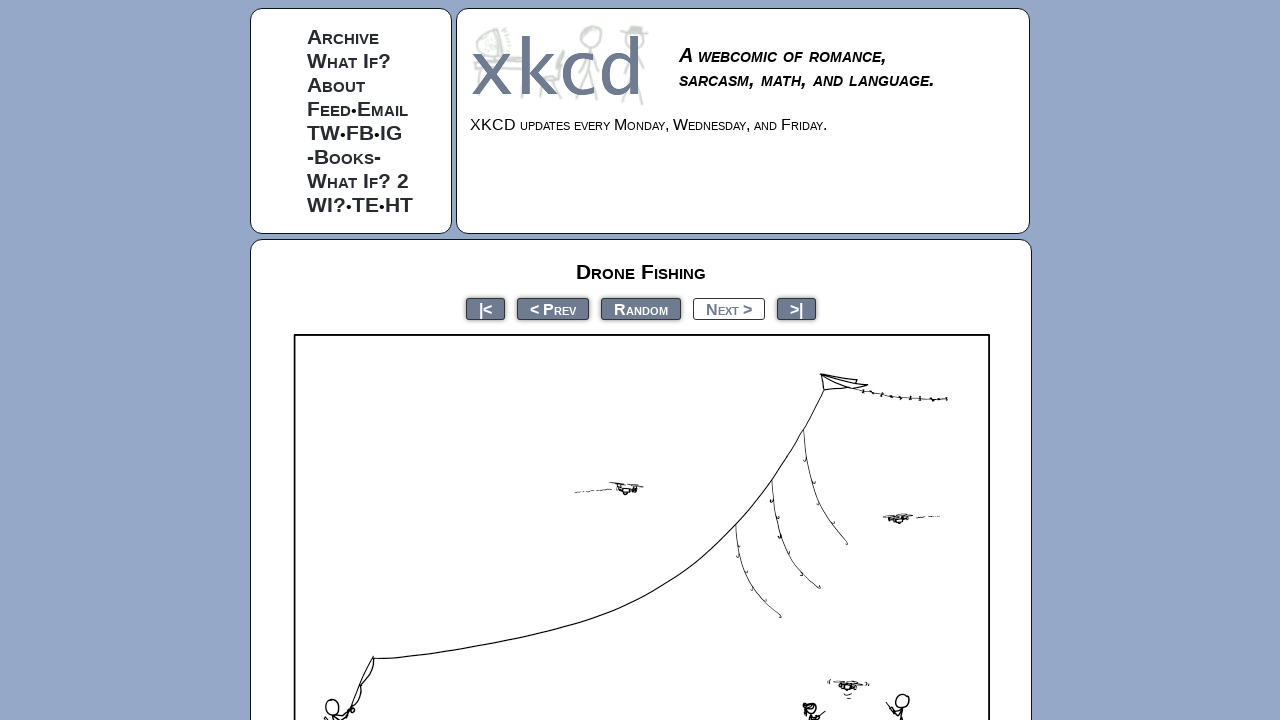